Tests checkbox functionality on an actions demo page by clicking on multiple checkboxes, submitting the results, and verifying the displayed message.

Starting URL: https://kristinek.github.io/site/examples/actions

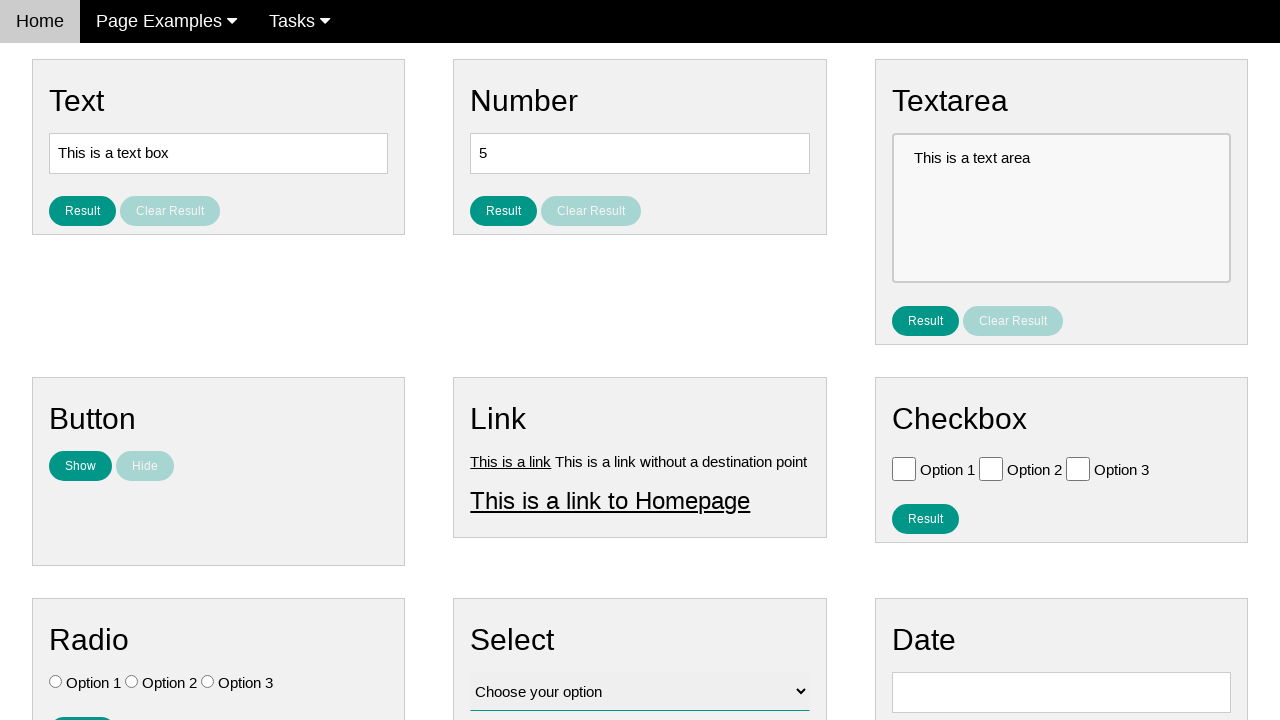

Clicked checkbox for Option 1 at (904, 468) on xpath=//input[@value='Option 1']
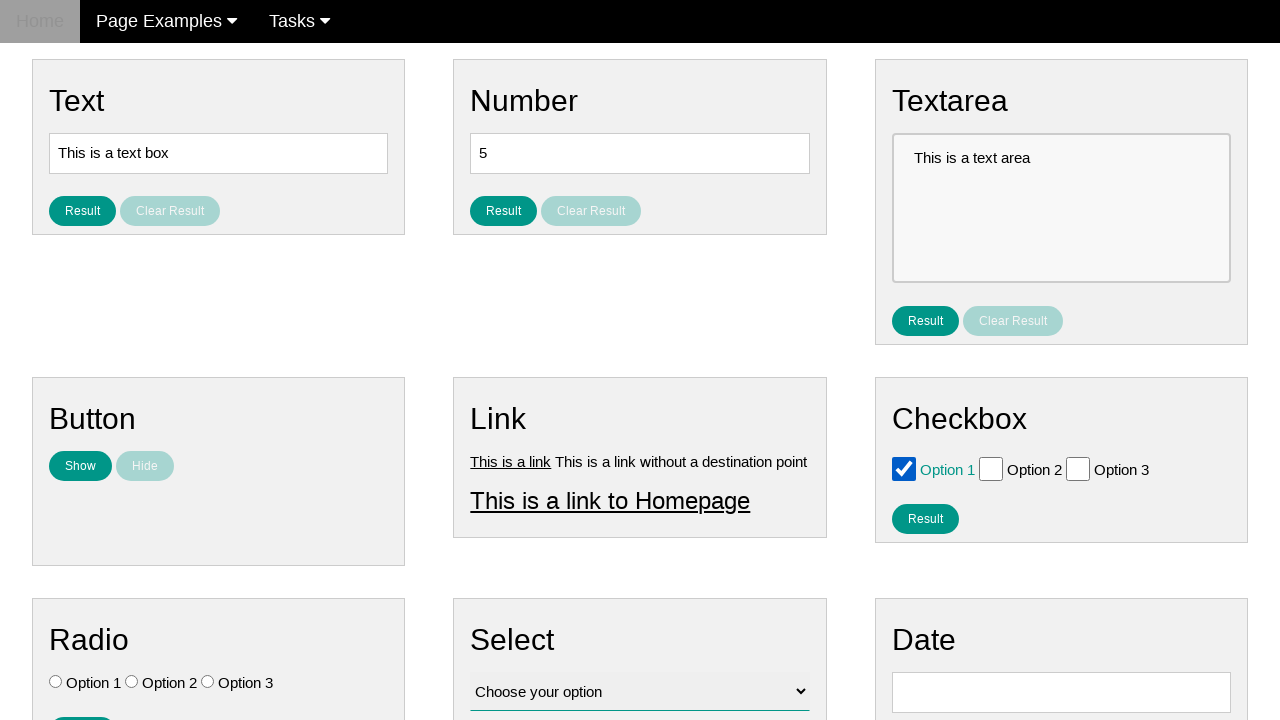

Clicked checkbox for Option 3 at (1078, 468) on xpath=//input[@value='Option 3']
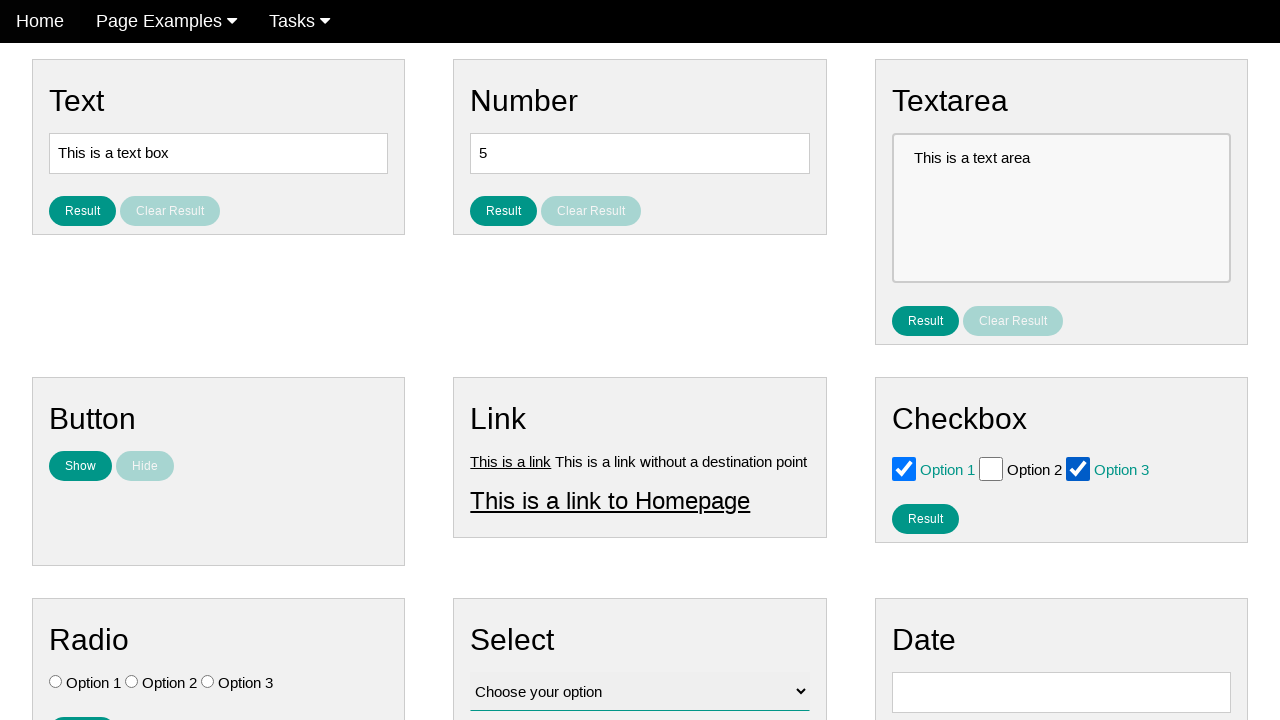

Clicked result button to submit checkbox selections at (925, 518) on #result_button_checkbox
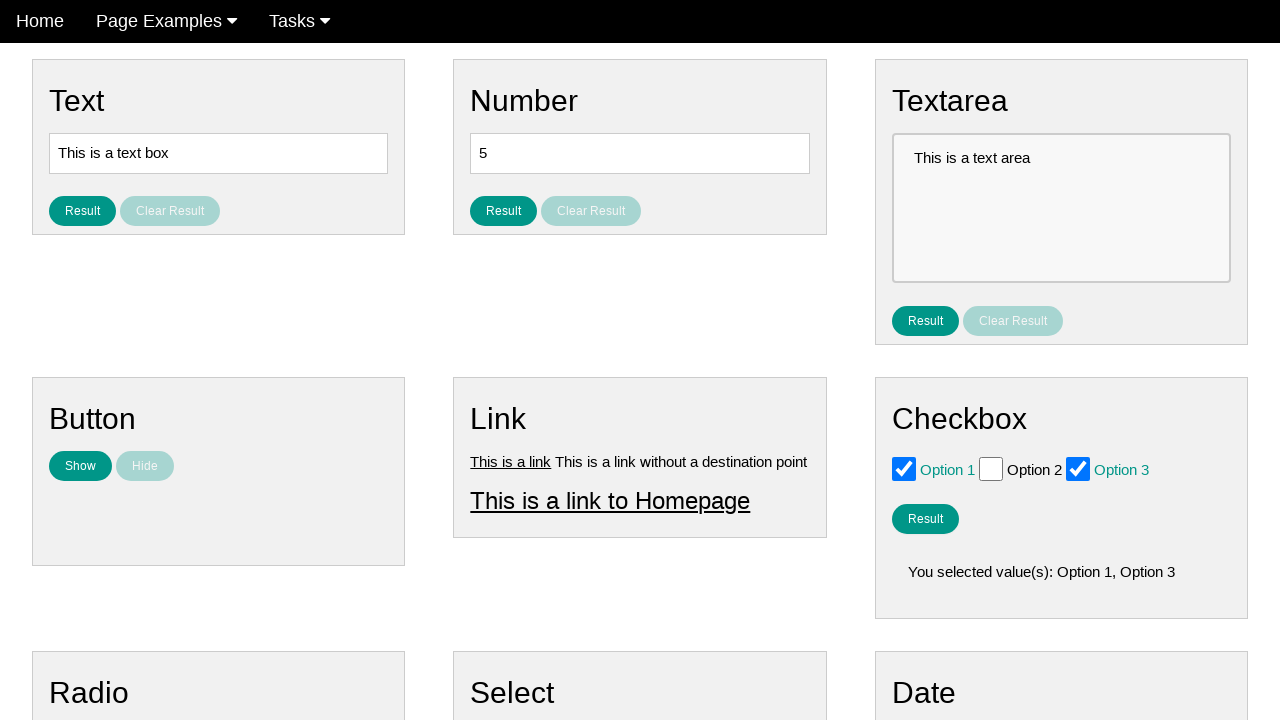

Result message element loaded and visible
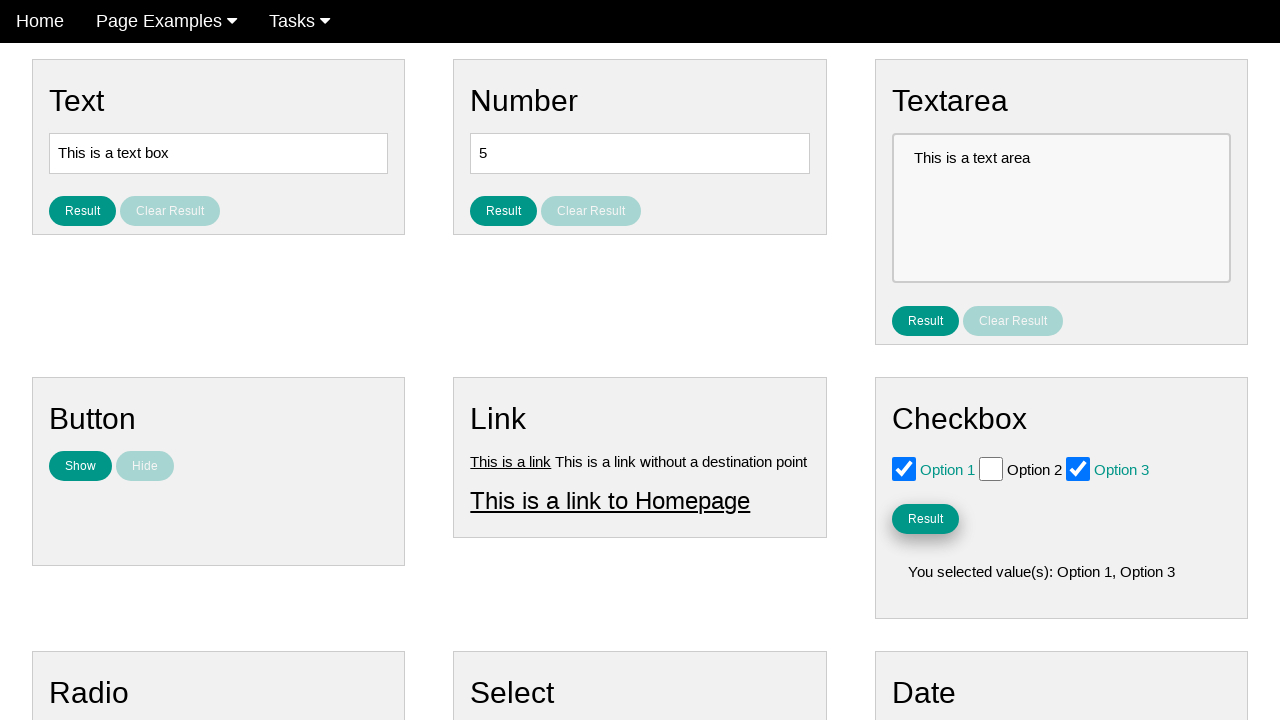

Retrieved result message text content
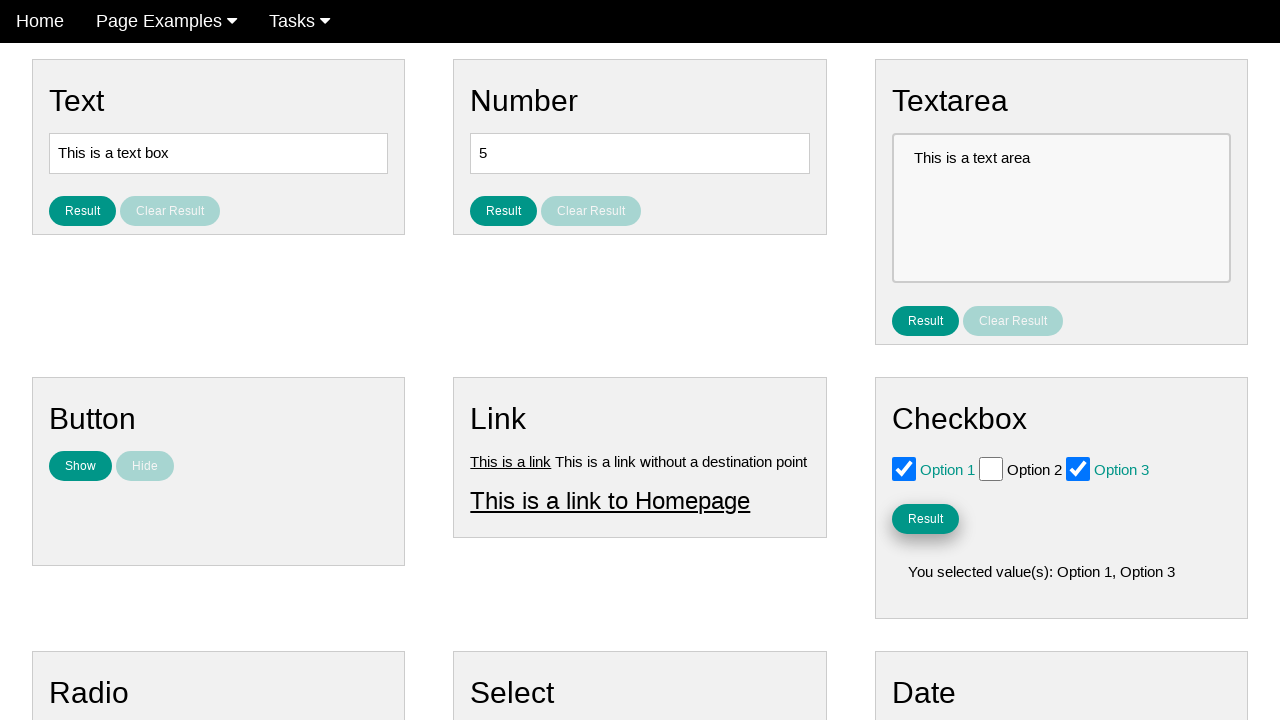

Verified result message is not empty
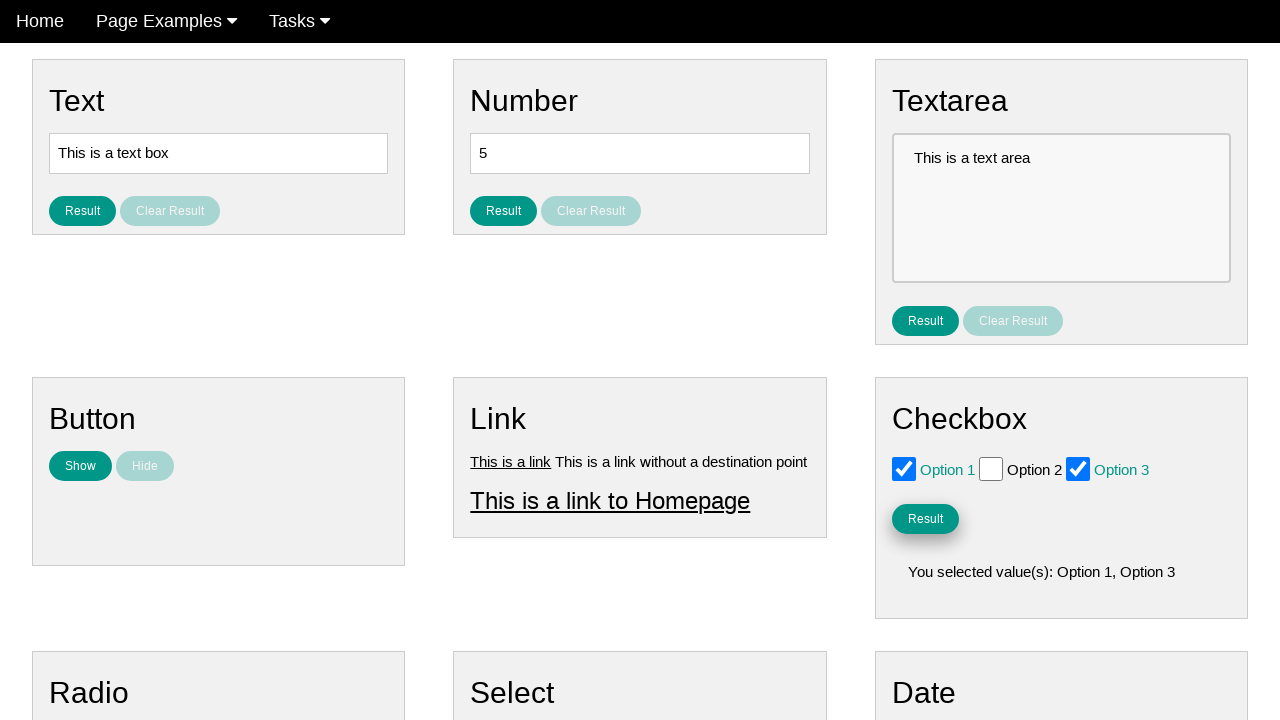

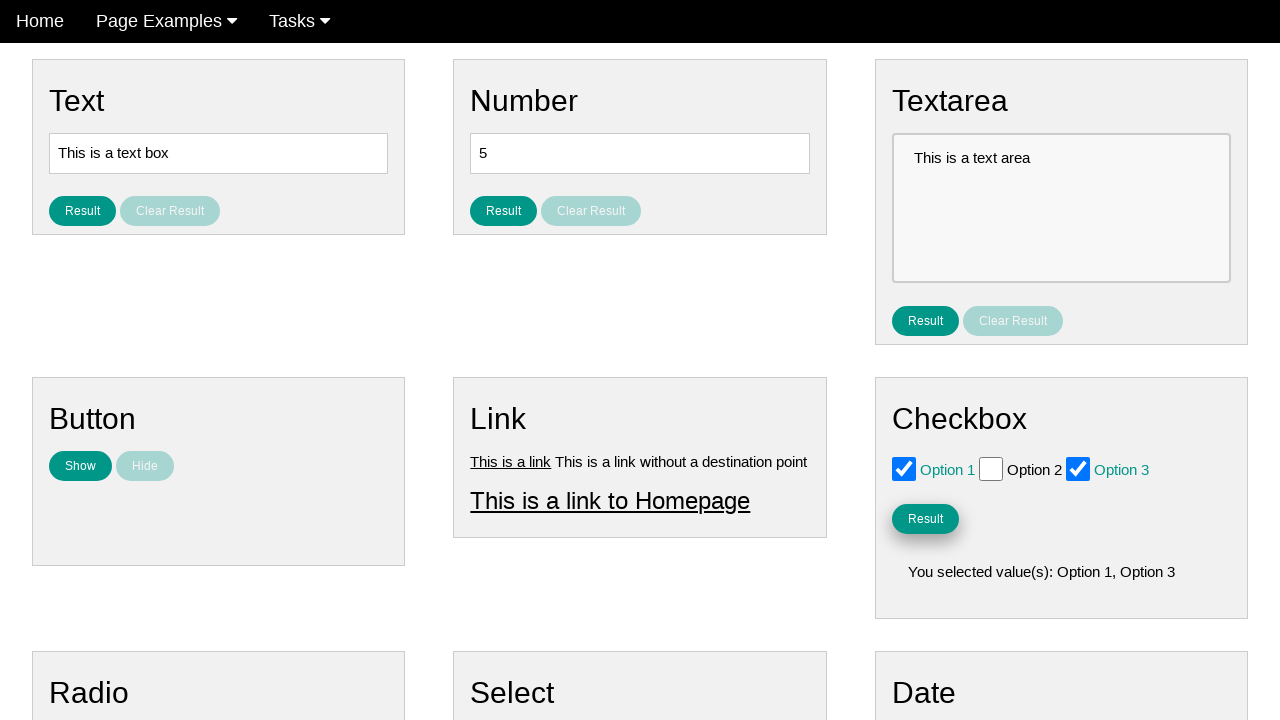